Tests filtering to display only active (incomplete) todo items

Starting URL: https://demo.playwright.dev/todomvc

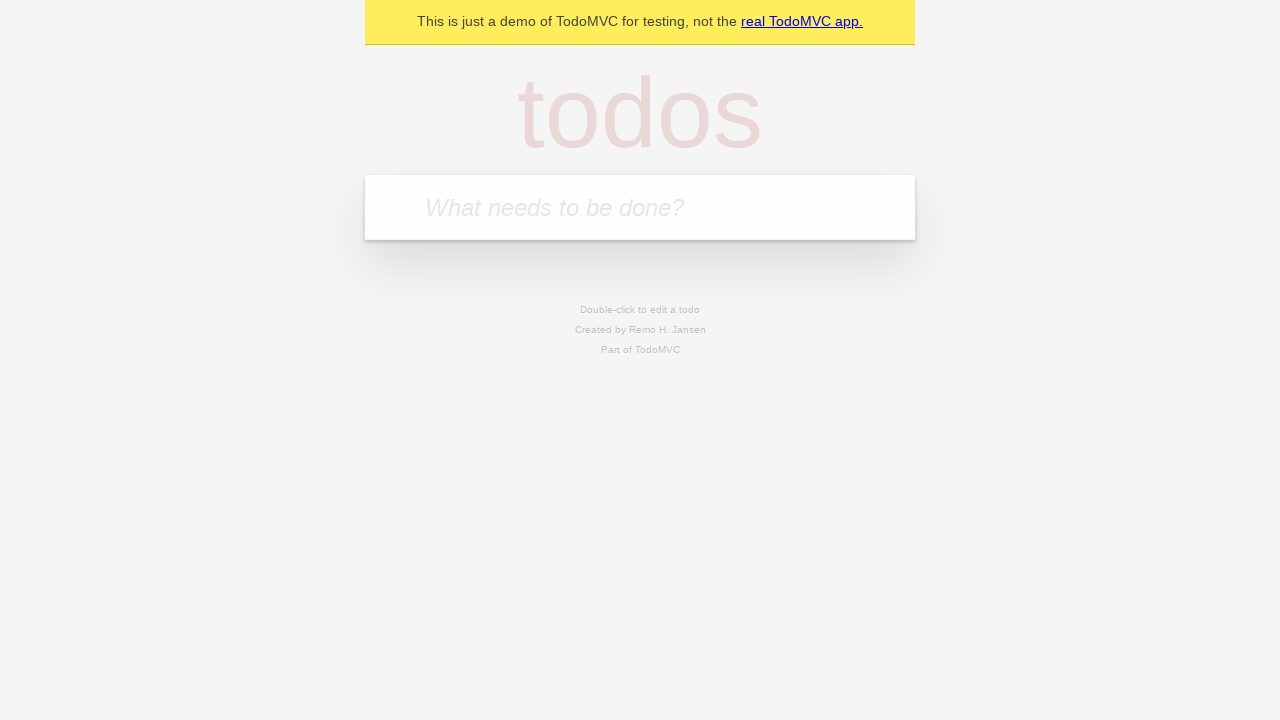

Filled todo input with 'buy some cheese' on internal:attr=[placeholder="What needs to be done?"i]
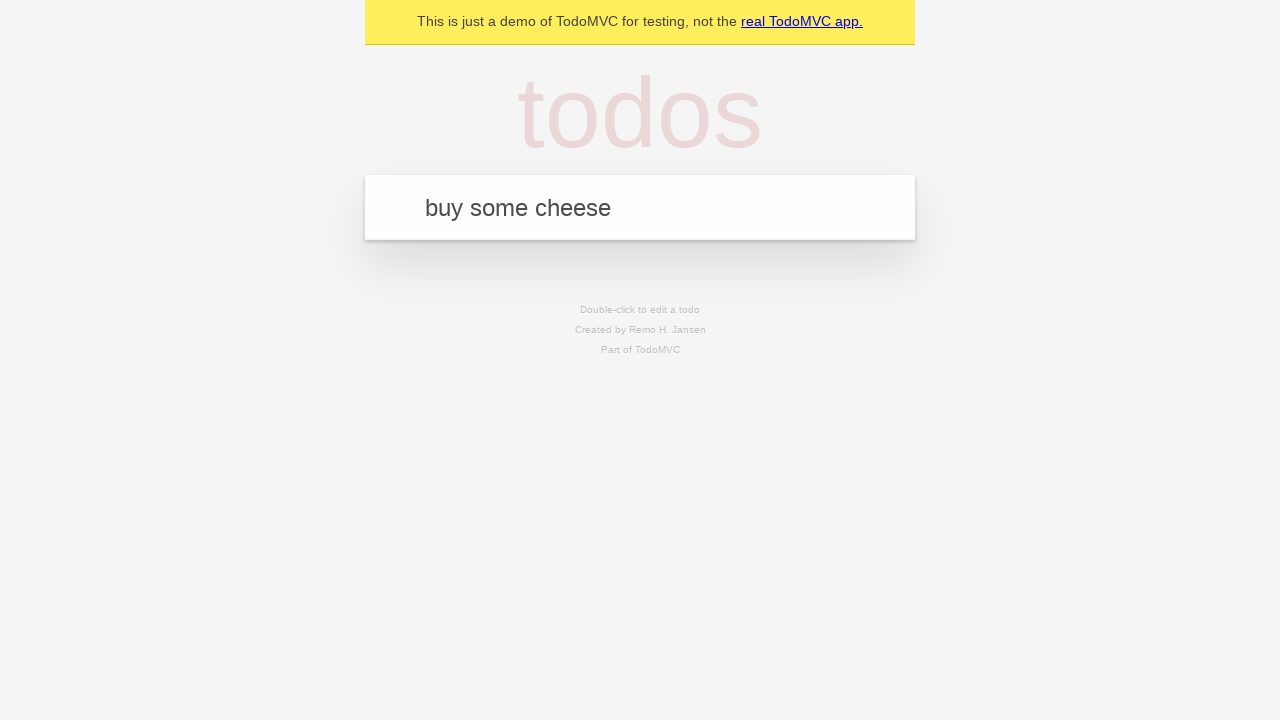

Pressed Enter to add first todo item on internal:attr=[placeholder="What needs to be done?"i]
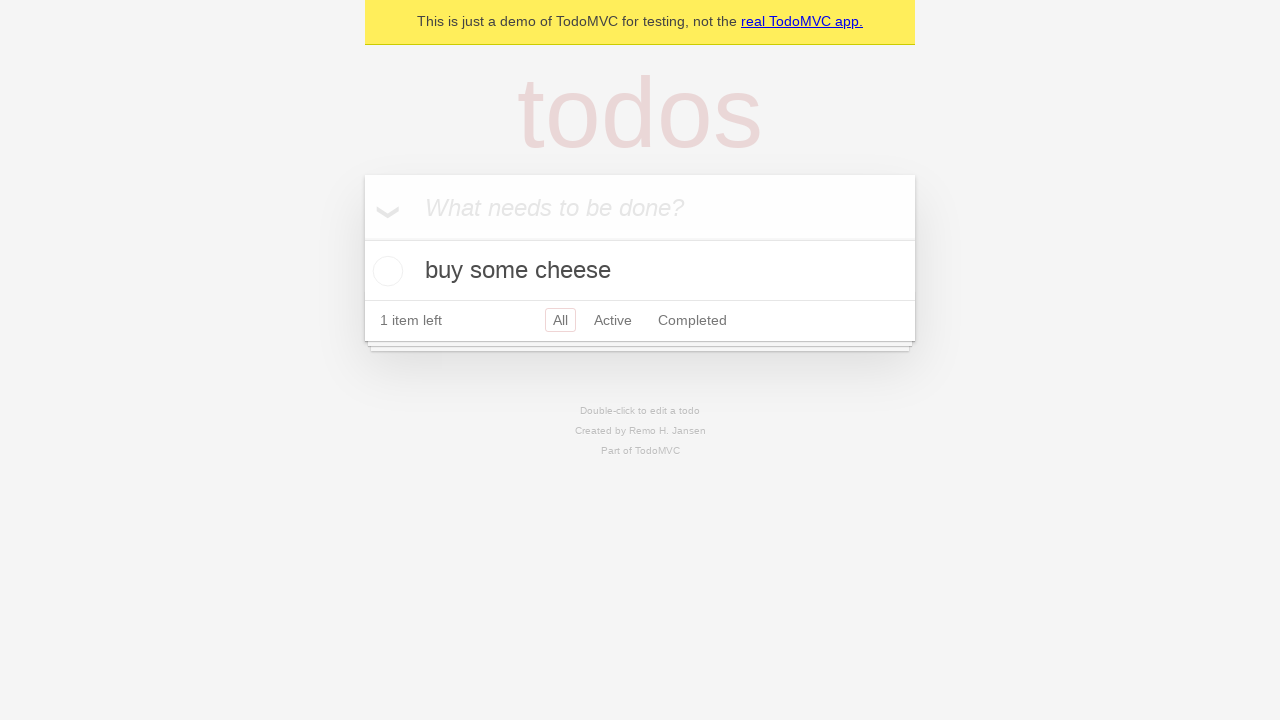

Filled todo input with 'feed the cat' on internal:attr=[placeholder="What needs to be done?"i]
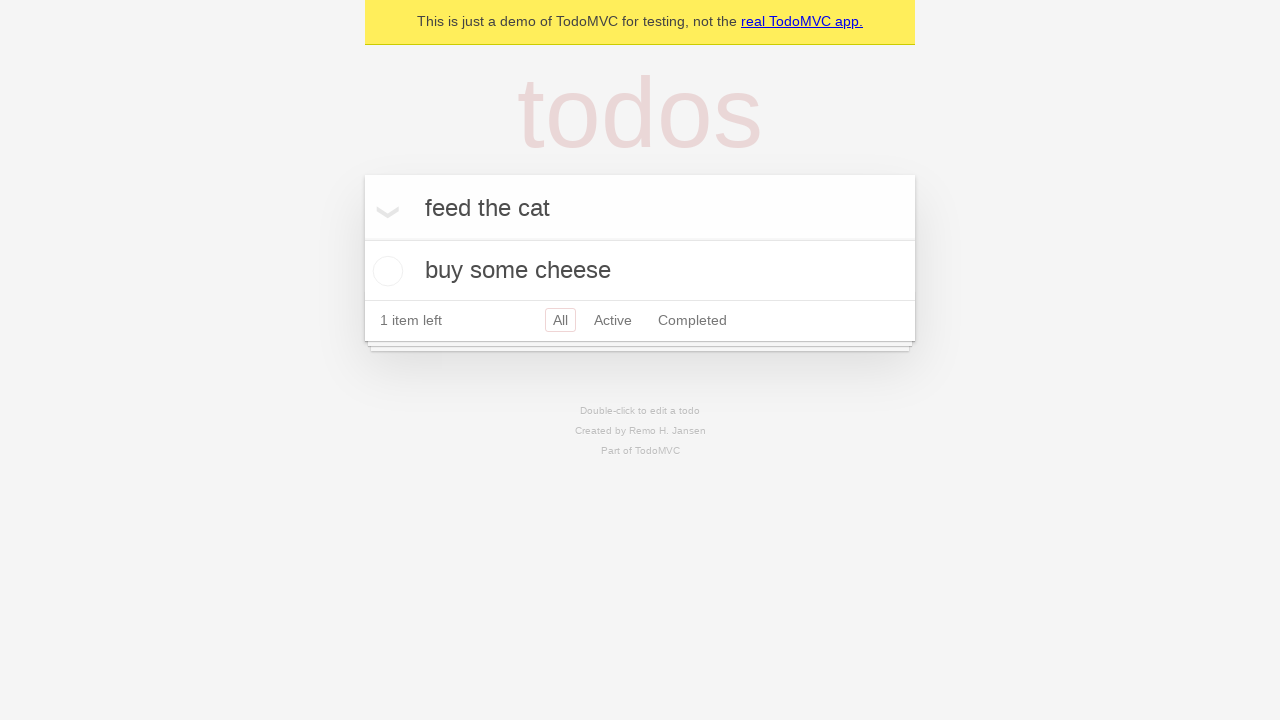

Pressed Enter to add second todo item on internal:attr=[placeholder="What needs to be done?"i]
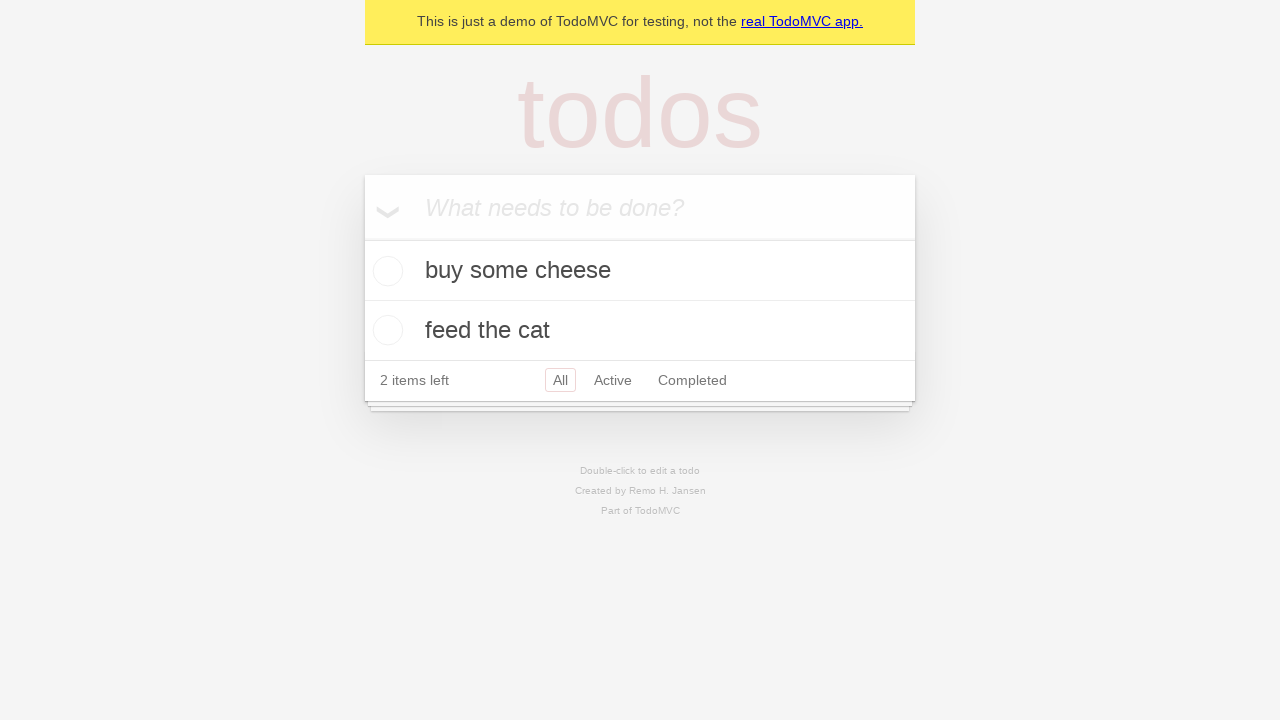

Filled todo input with 'book a doctors appointment' on internal:attr=[placeholder="What needs to be done?"i]
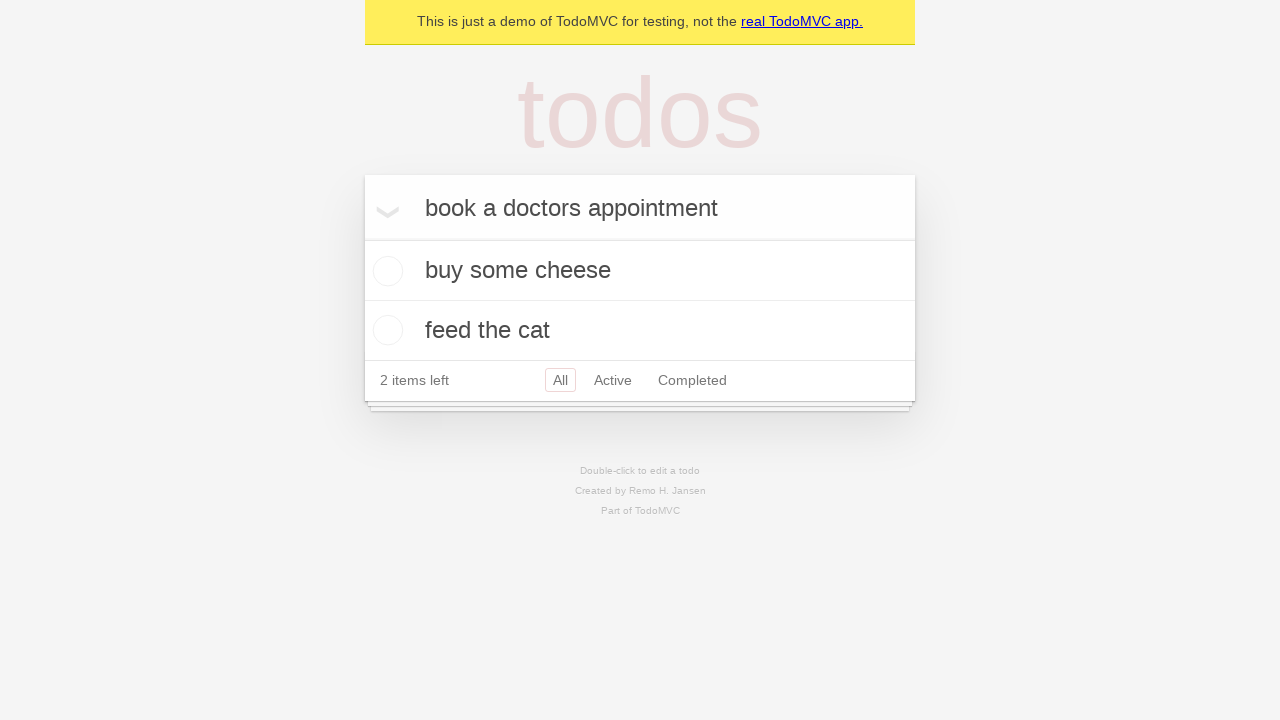

Pressed Enter to add third todo item on internal:attr=[placeholder="What needs to be done?"i]
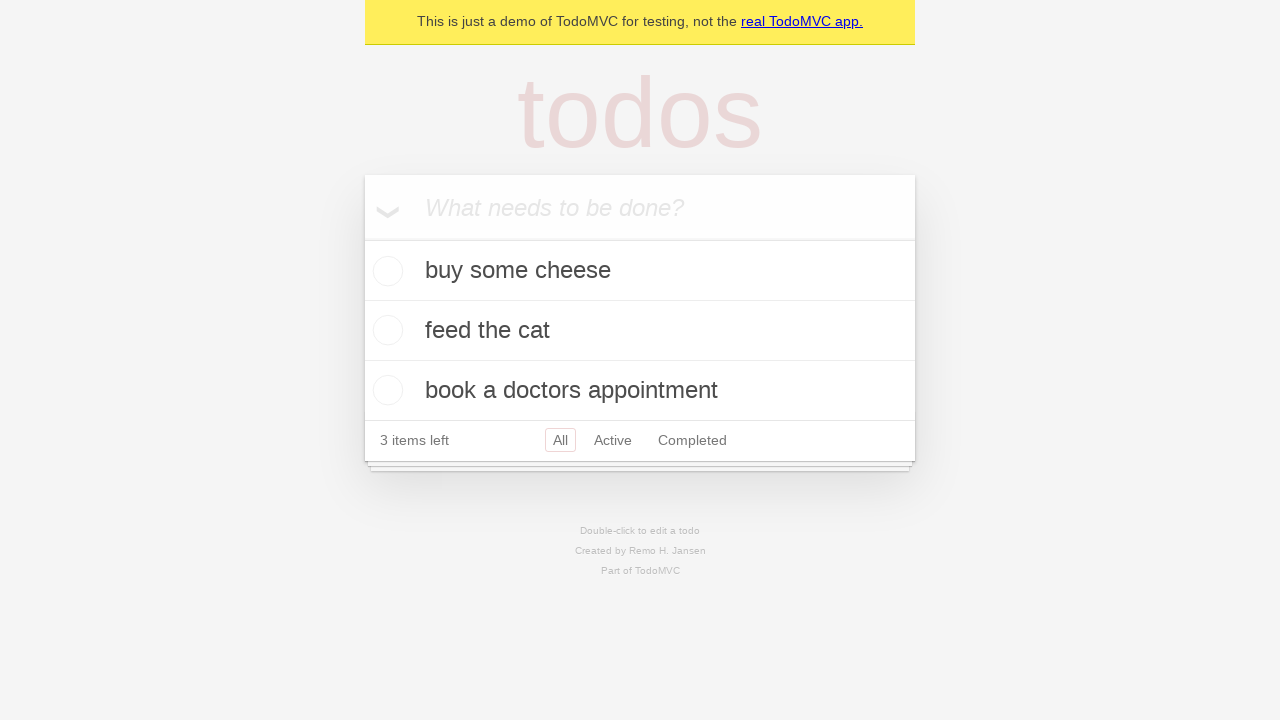

Checked the second todo item to mark it complete at (385, 330) on .todo-list li .toggle >> nth=1
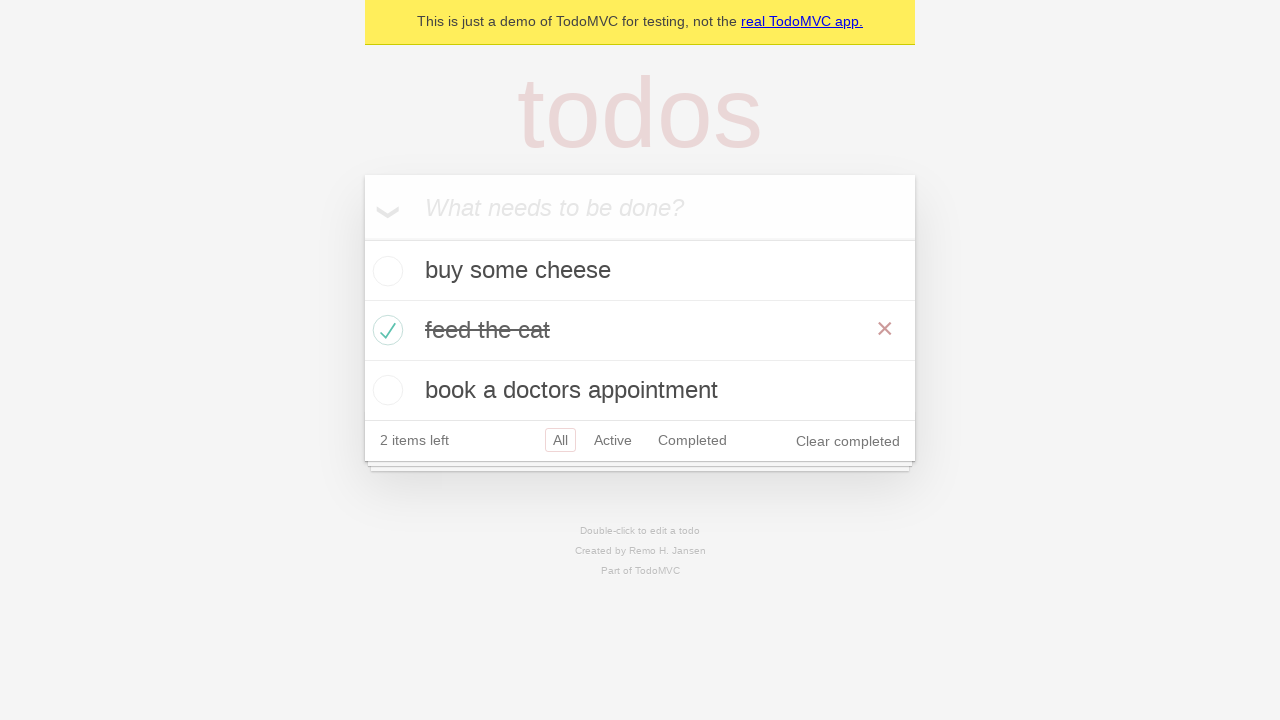

Clicked the Active filter to display only incomplete items at (613, 440) on internal:role=link[name="Active"i]
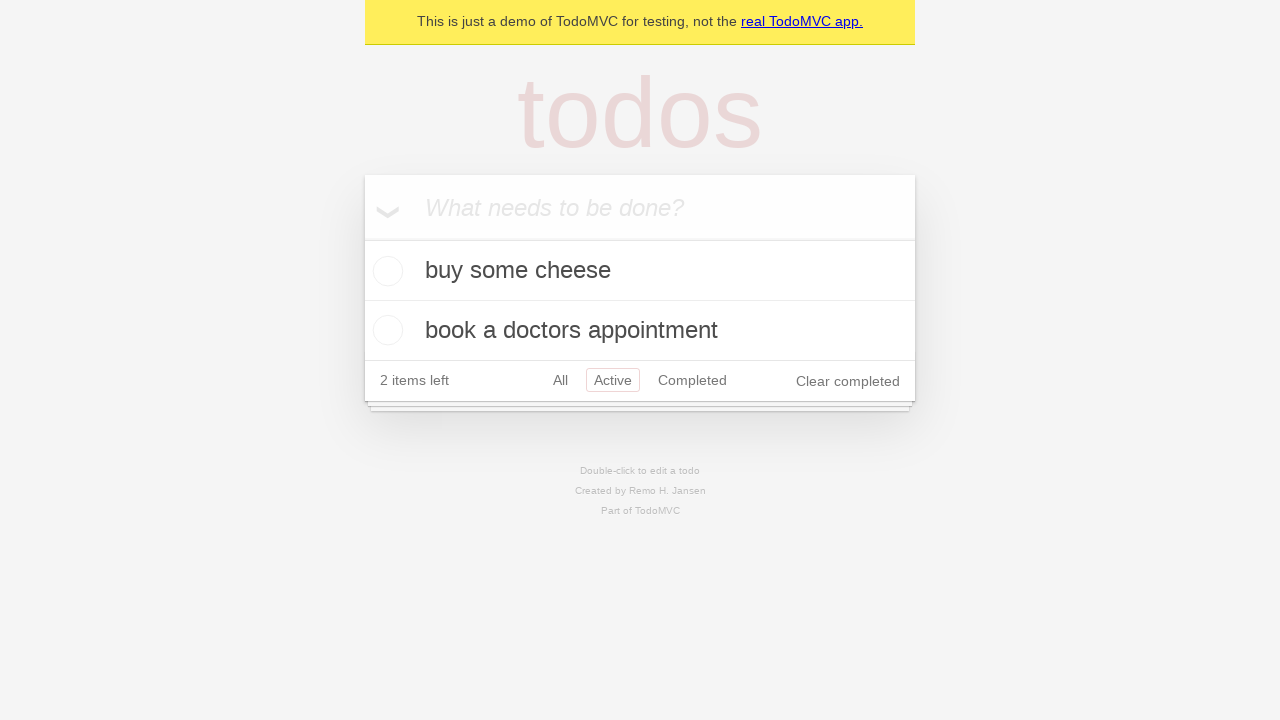

Waited for filtered todo items to display
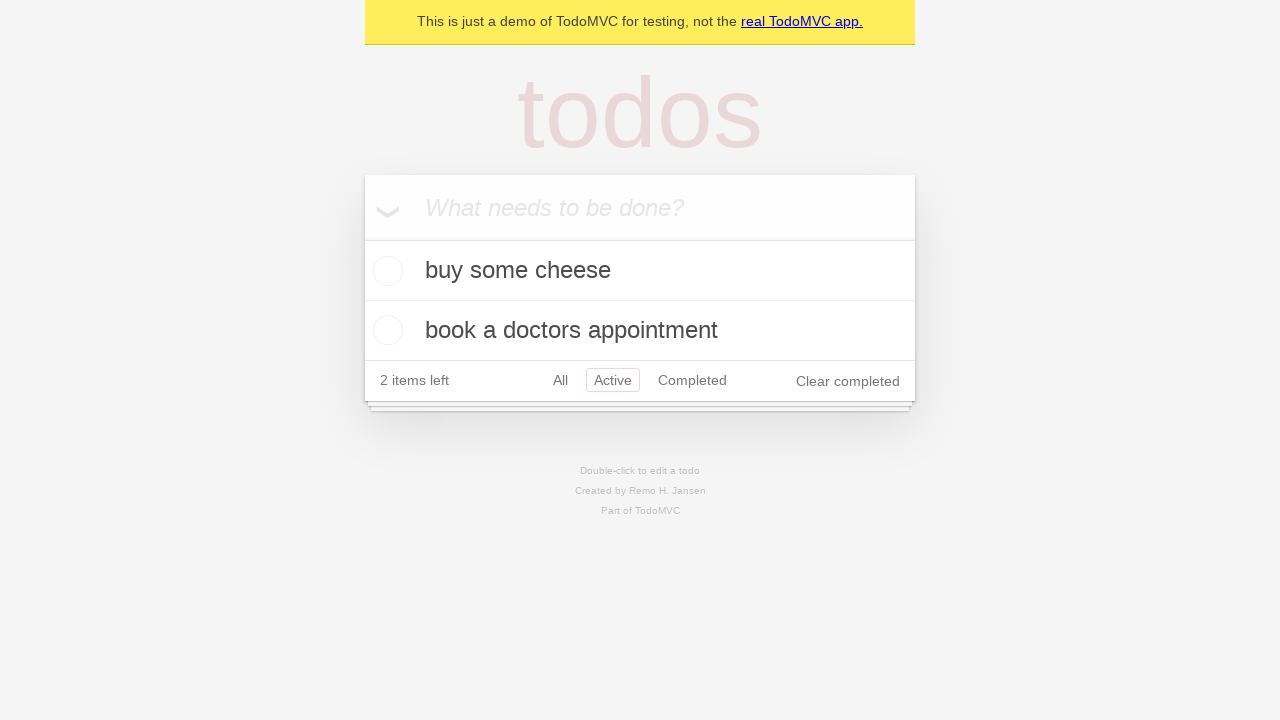

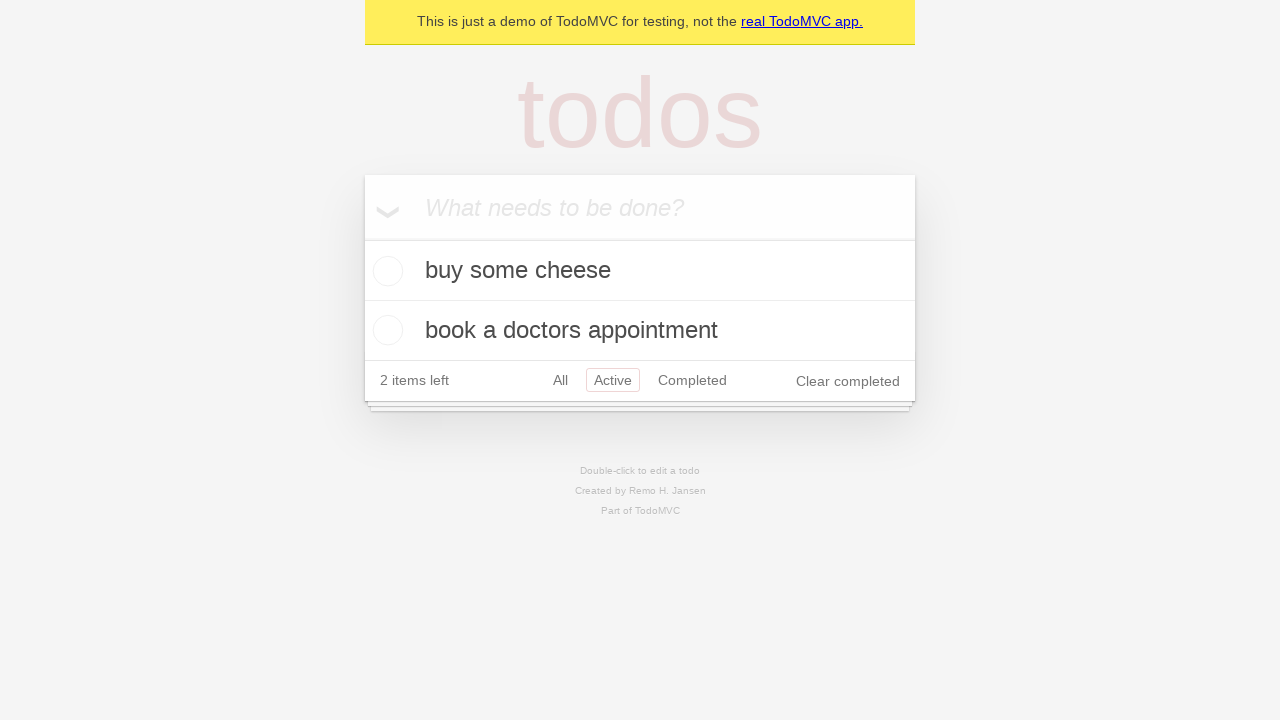